Tests a JavaScript info alert by clicking a button, verifying the alert text, and accepting the alert

Starting URL: http://the-internet.herokuapp.com/javascript_alerts

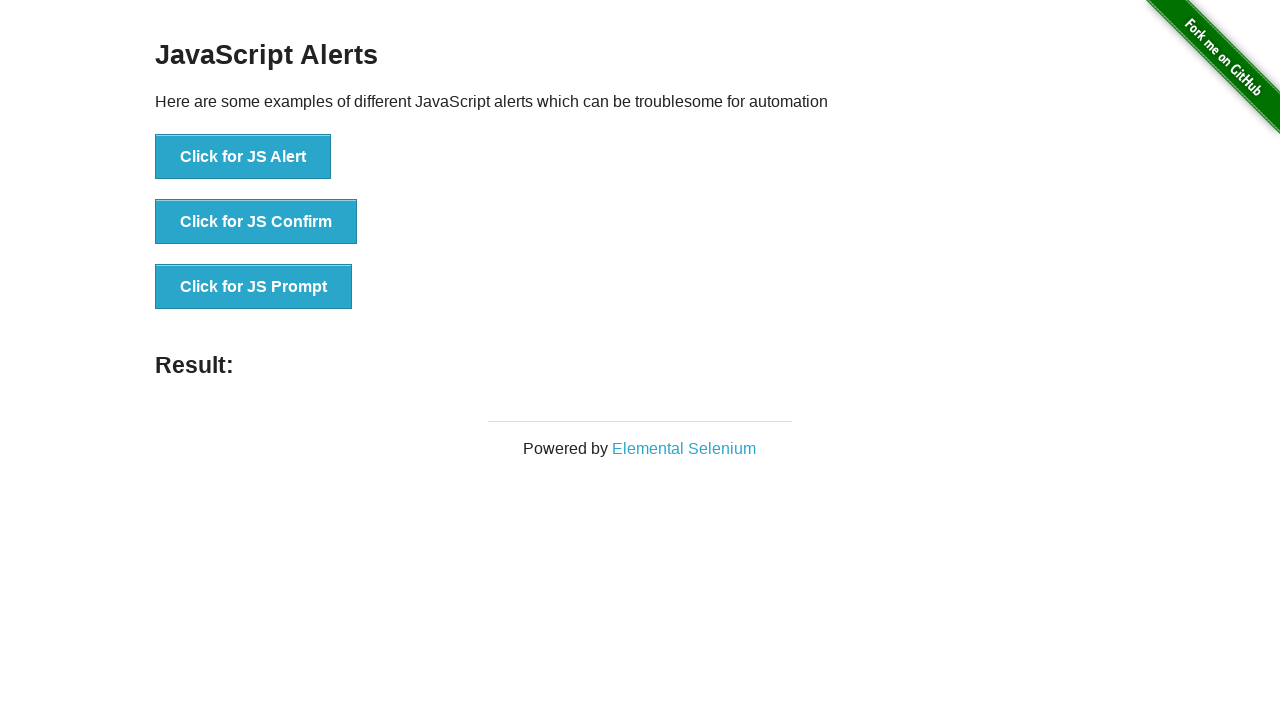

Navigated to JavaScript alerts test page
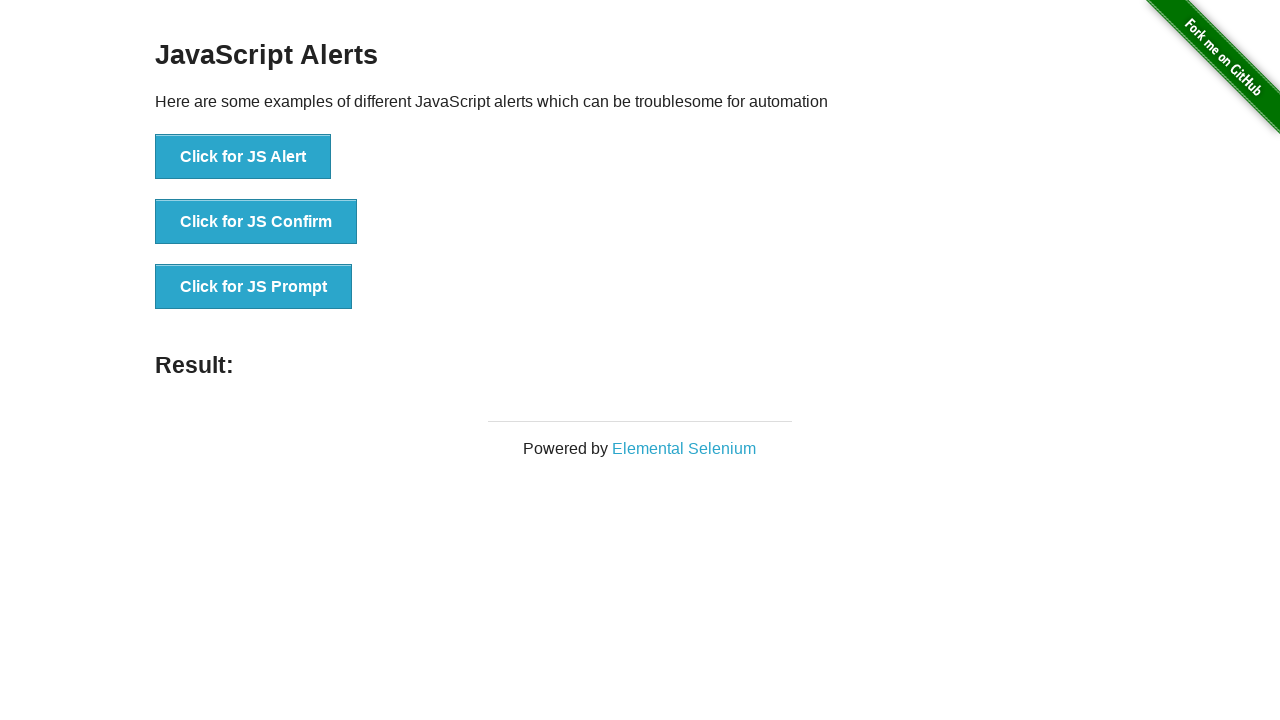

Clicked button to trigger JS alert at (243, 157) on button[onclick='jsAlert()']
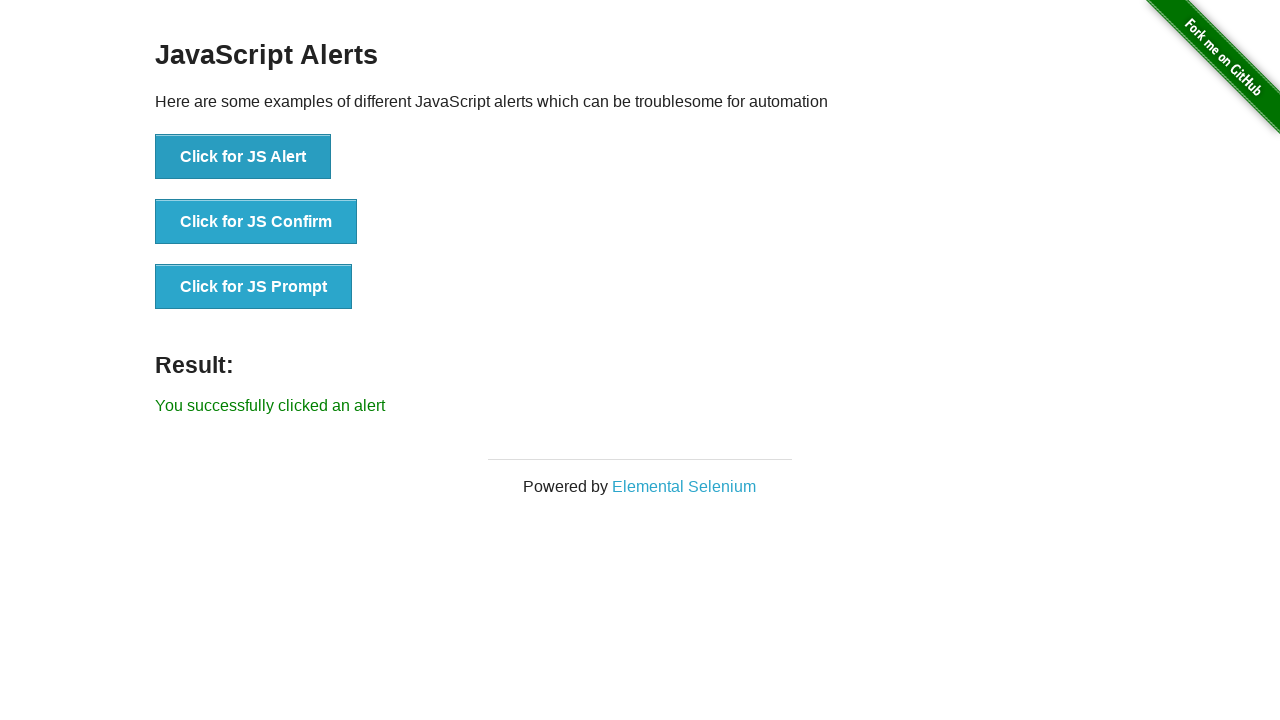

Set up dialog handler to accept alerts
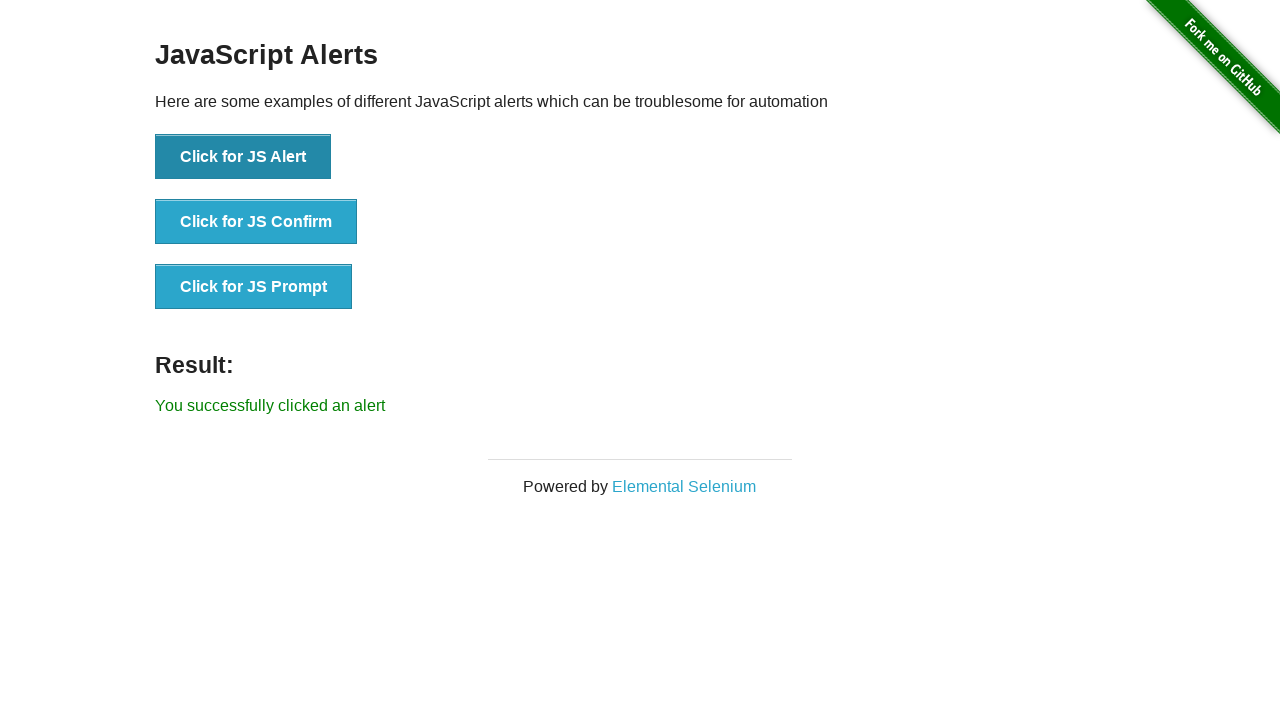

Clicked button to trigger alert and accepted it at (243, 157) on button[onclick='jsAlert()']
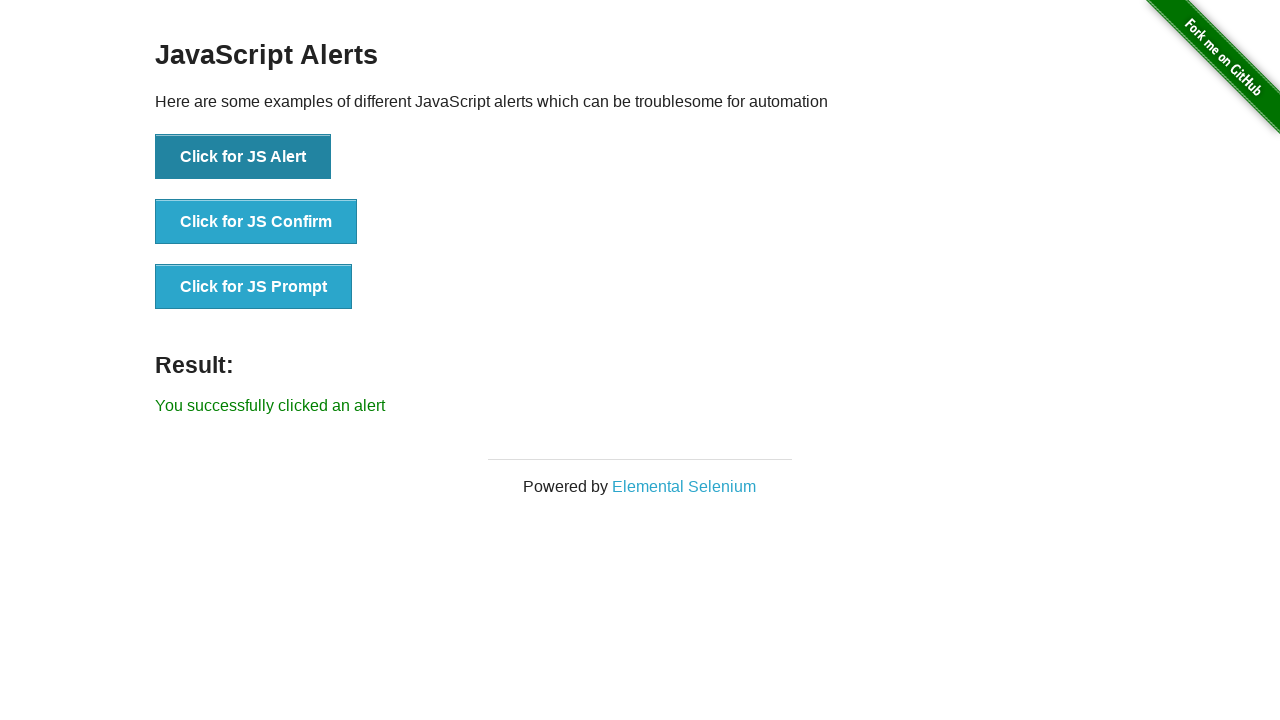

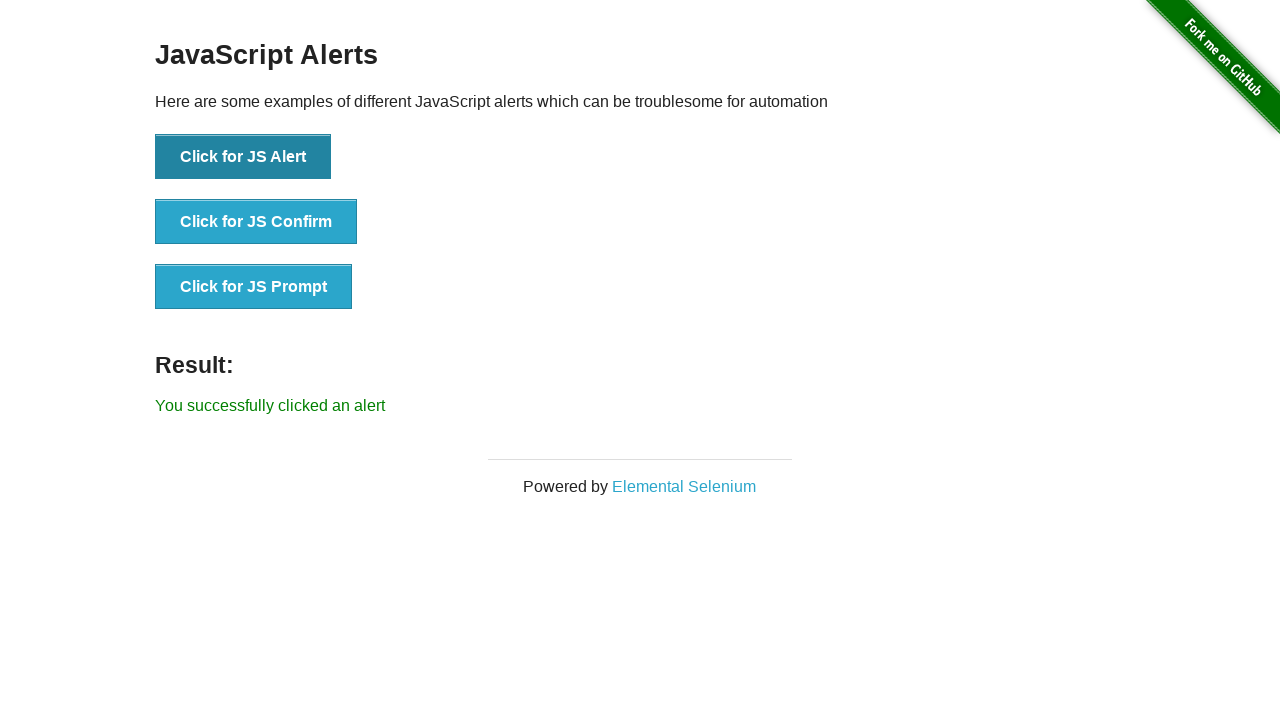